Tests PDF to Word converter page by navigating to the file upload interface and interacting with the file selection button

Starting URL: https://www.ilovepdf.com/pdf_to_word

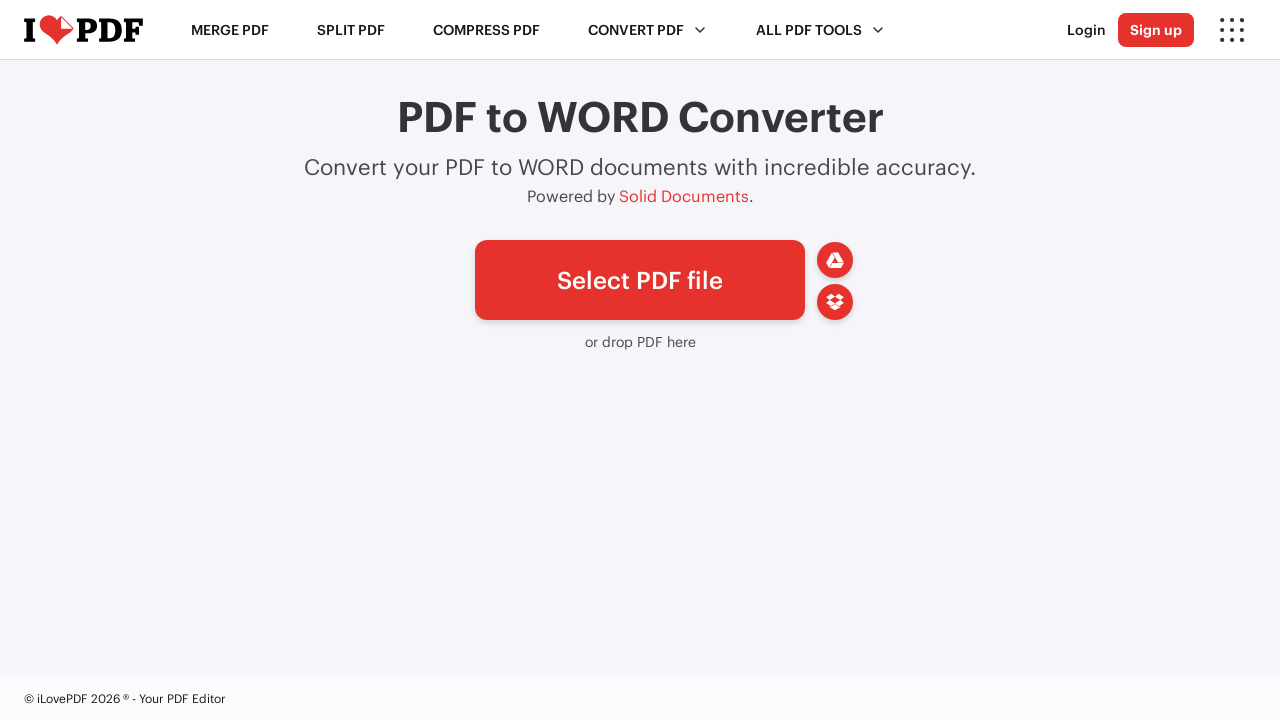

Waited for 'Select PDF file' button to appear on PDF to Word converter page
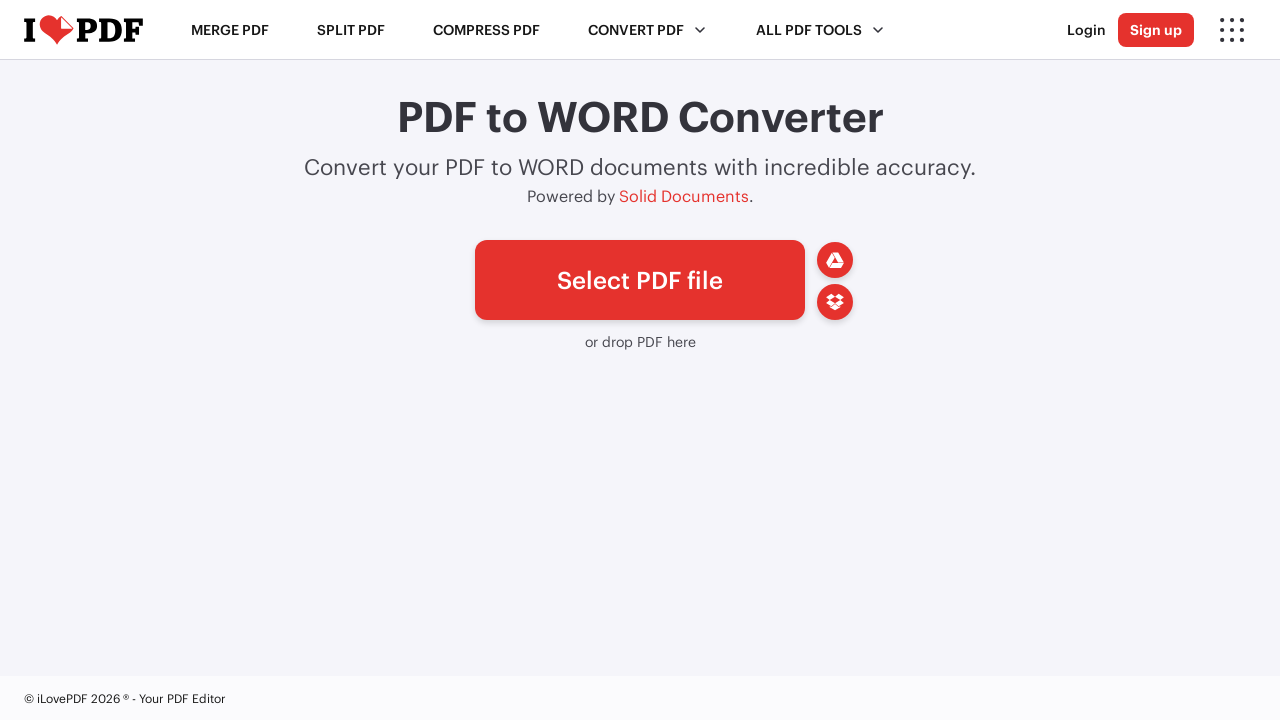

Clicked 'Select PDF file' button to open file selection dialog at (640, 280) on xpath=//span[text()='Select PDF file']
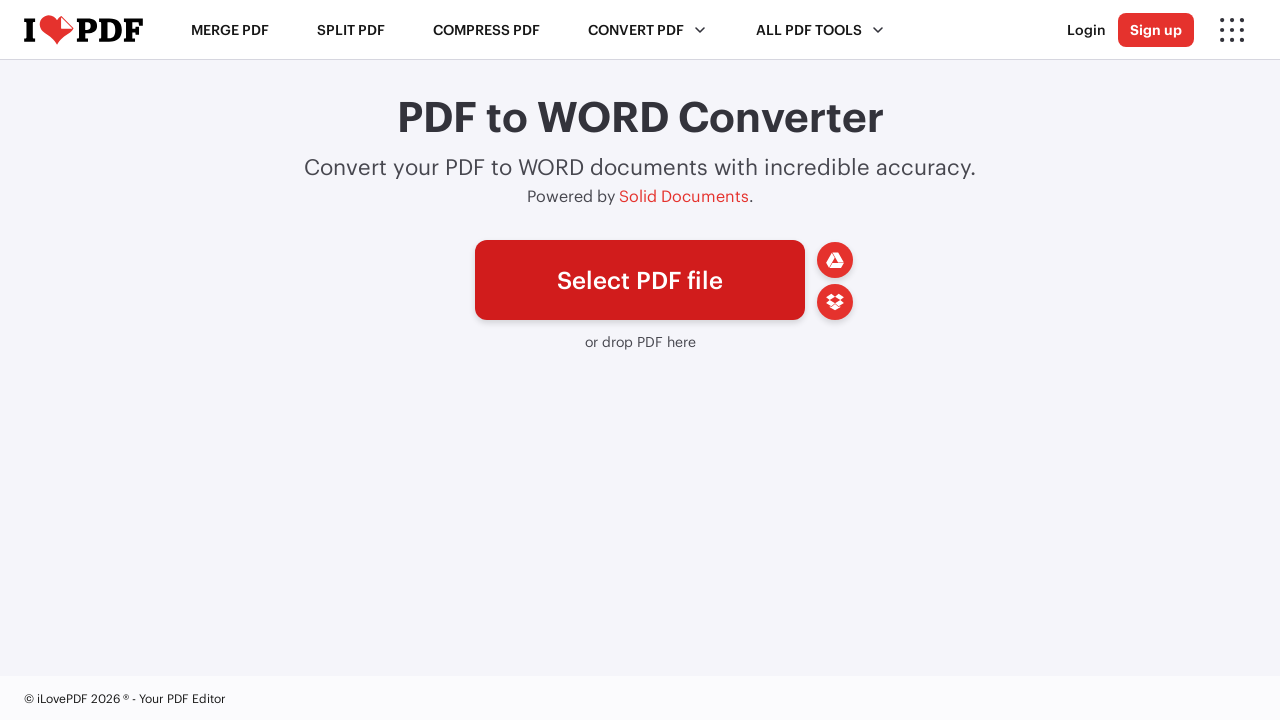

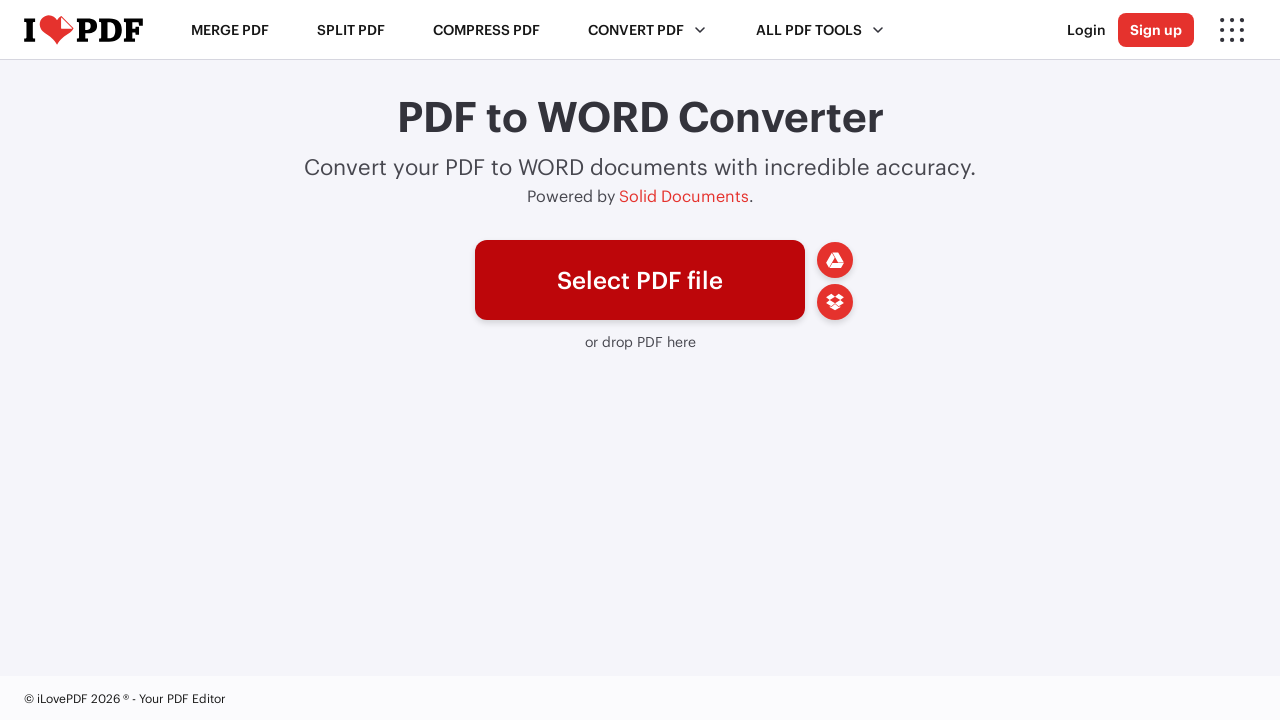